Tests selecting an option from a dropdown using Selenium's Select helper class to select by visible text, then verifies the correct option is selected.

Starting URL: https://the-internet.herokuapp.com/dropdown

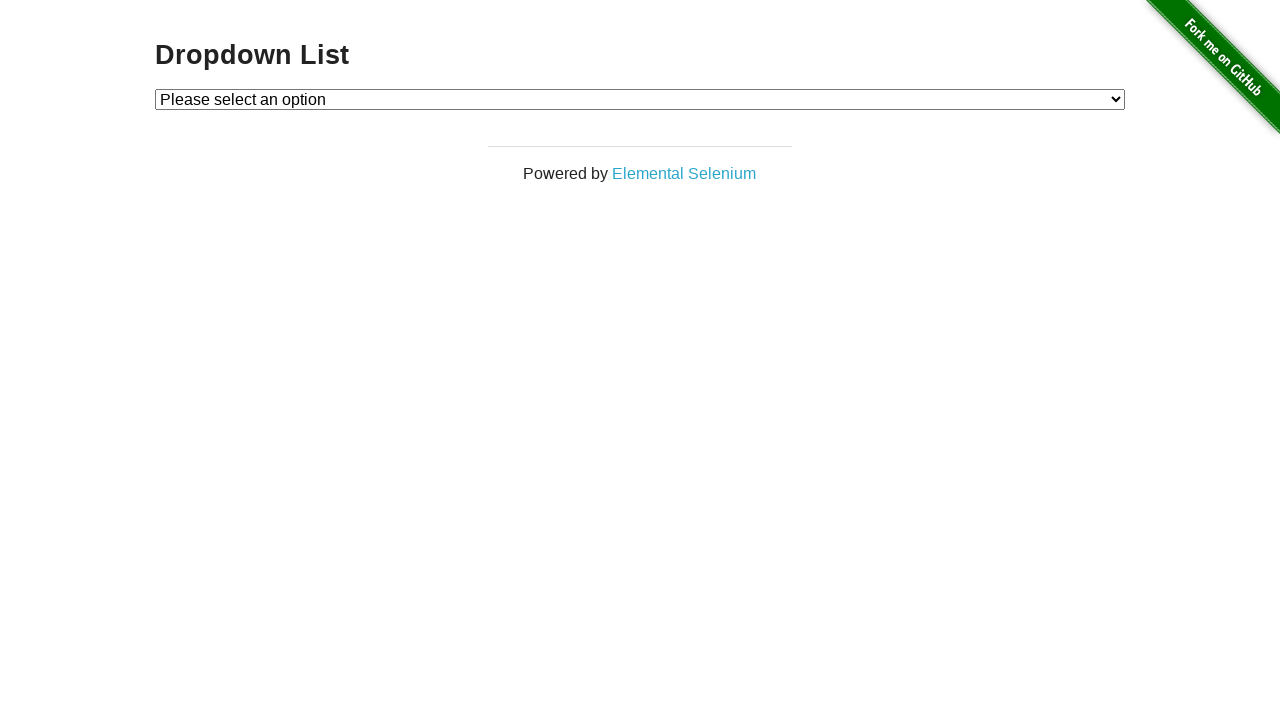

Waited for dropdown element to be visible
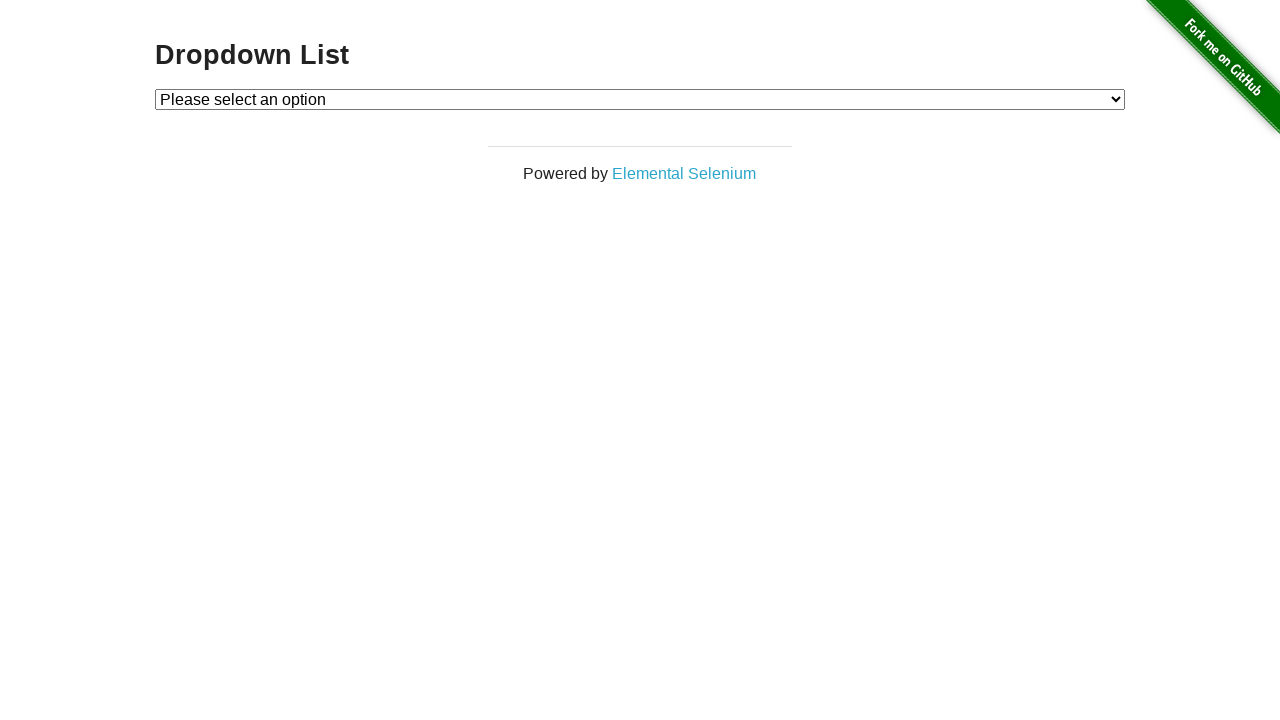

Selected 'Option 1' from dropdown using label text on #dropdown
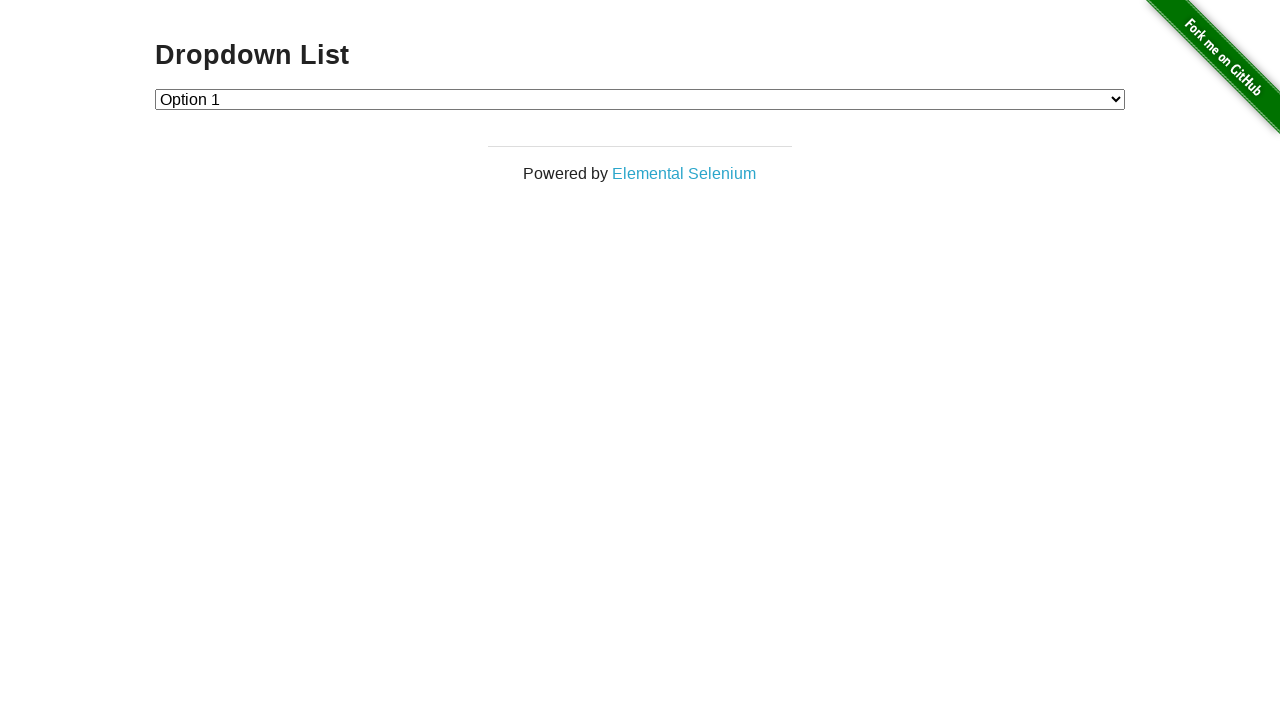

Retrieved selected option text from dropdown
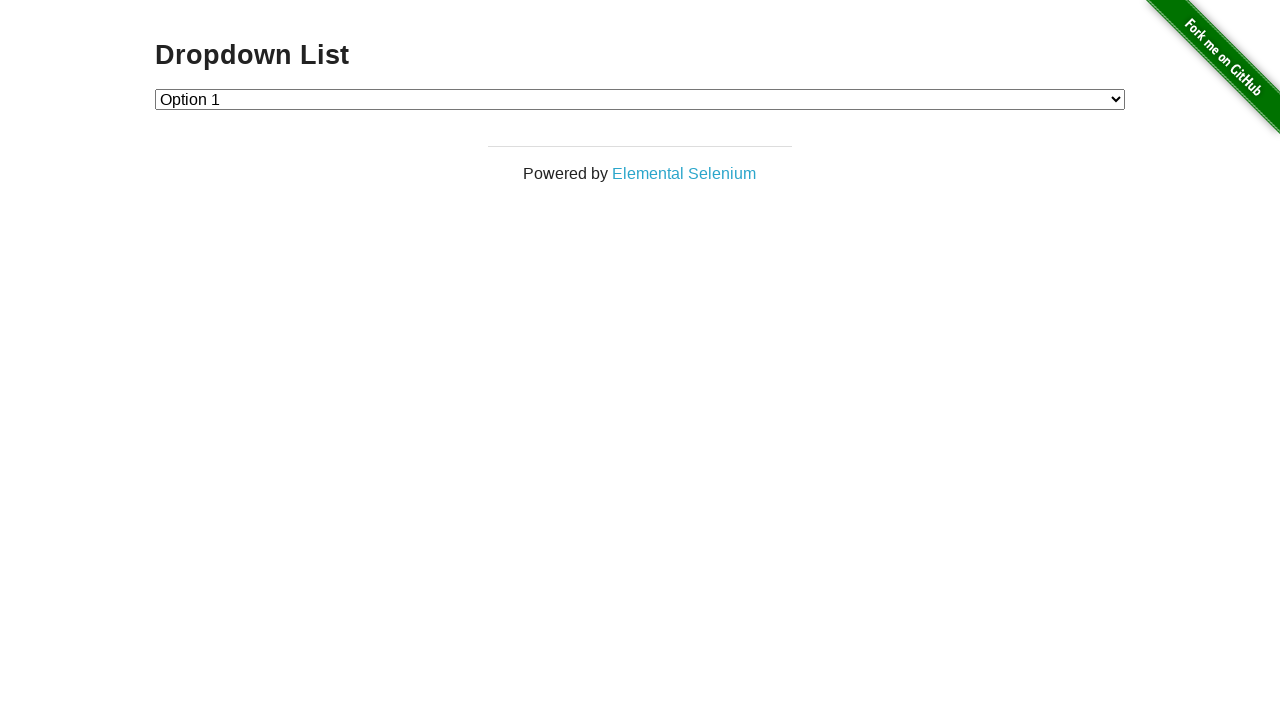

Verified that 'Option 1' is correctly selected in dropdown
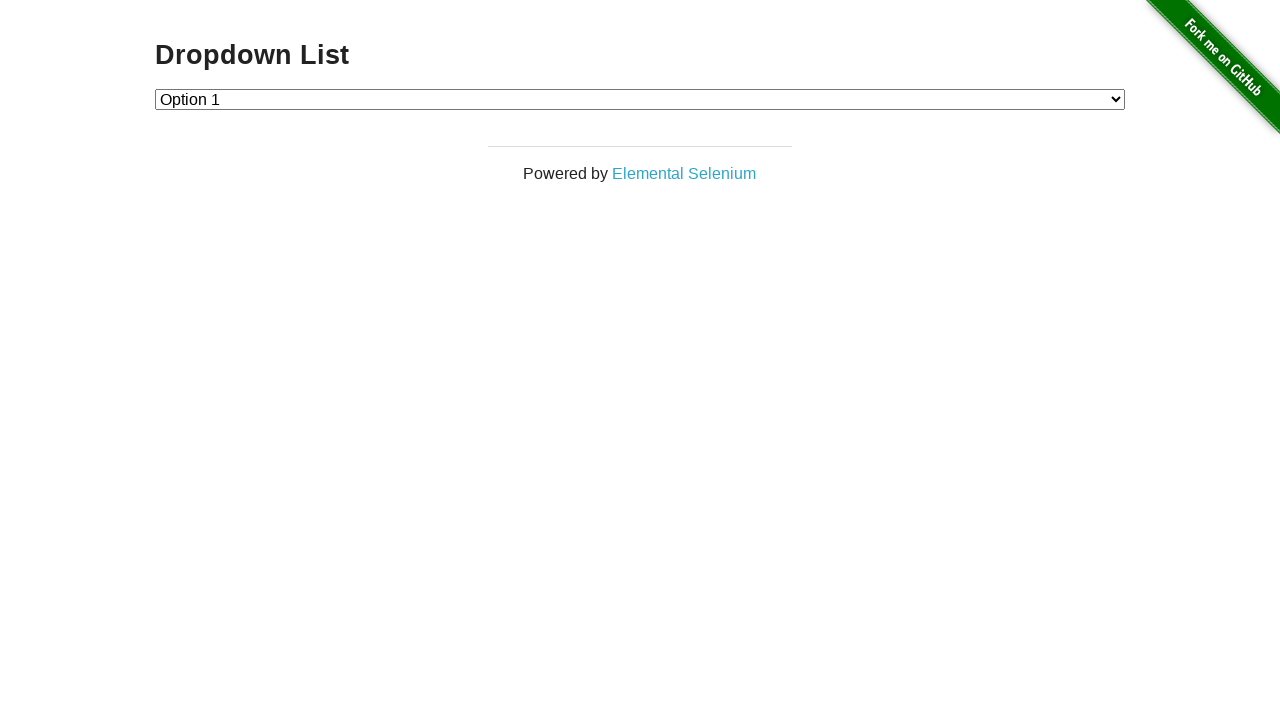

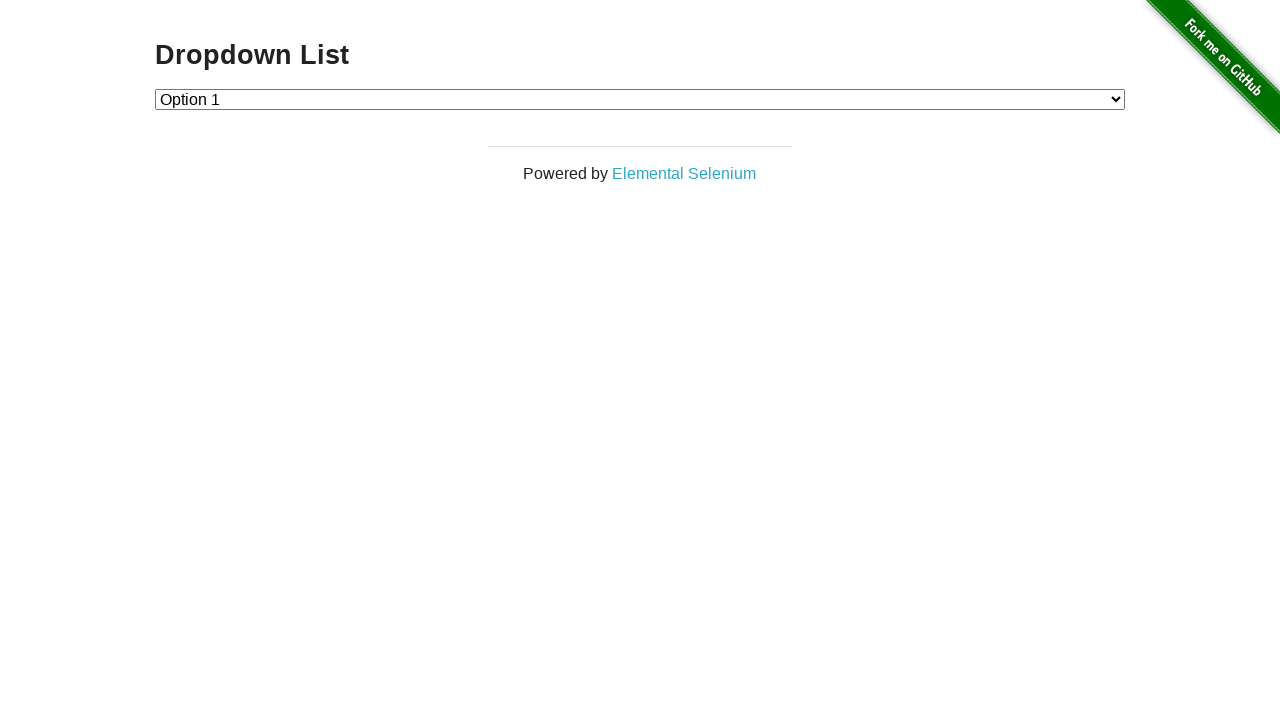